Navigates to W3Schools HTML tables page, verifies the table structure exists with columns and rows, locates a specific cell, and scrolls to a heading element on the page.

Starting URL: https://www.w3schools.com/html/html_tables.asp

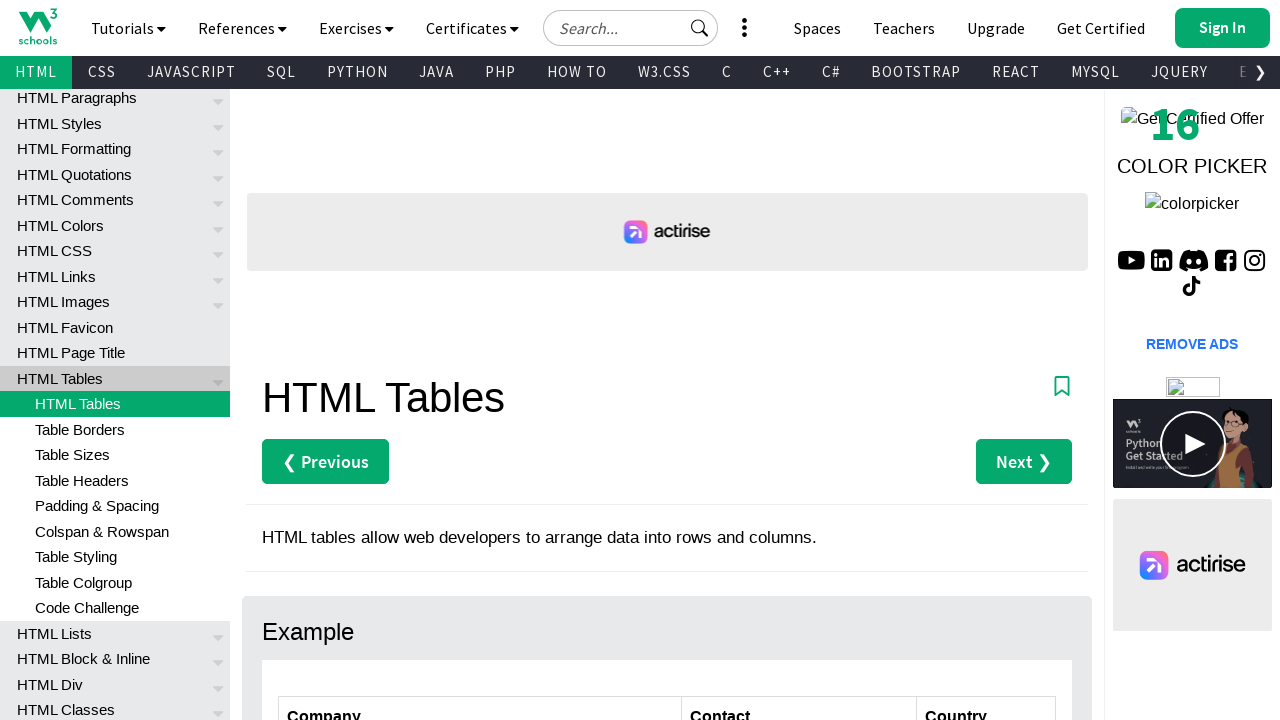

Waited for customers table to be visible
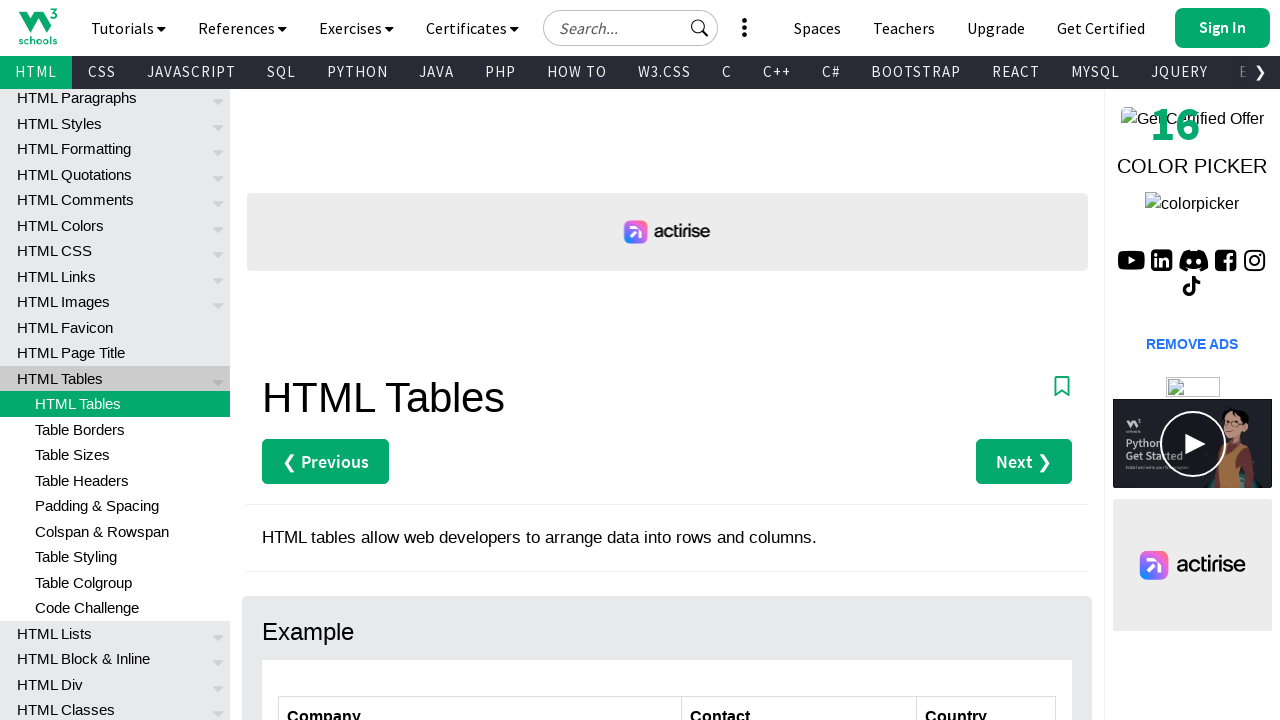

Verified table header row exists
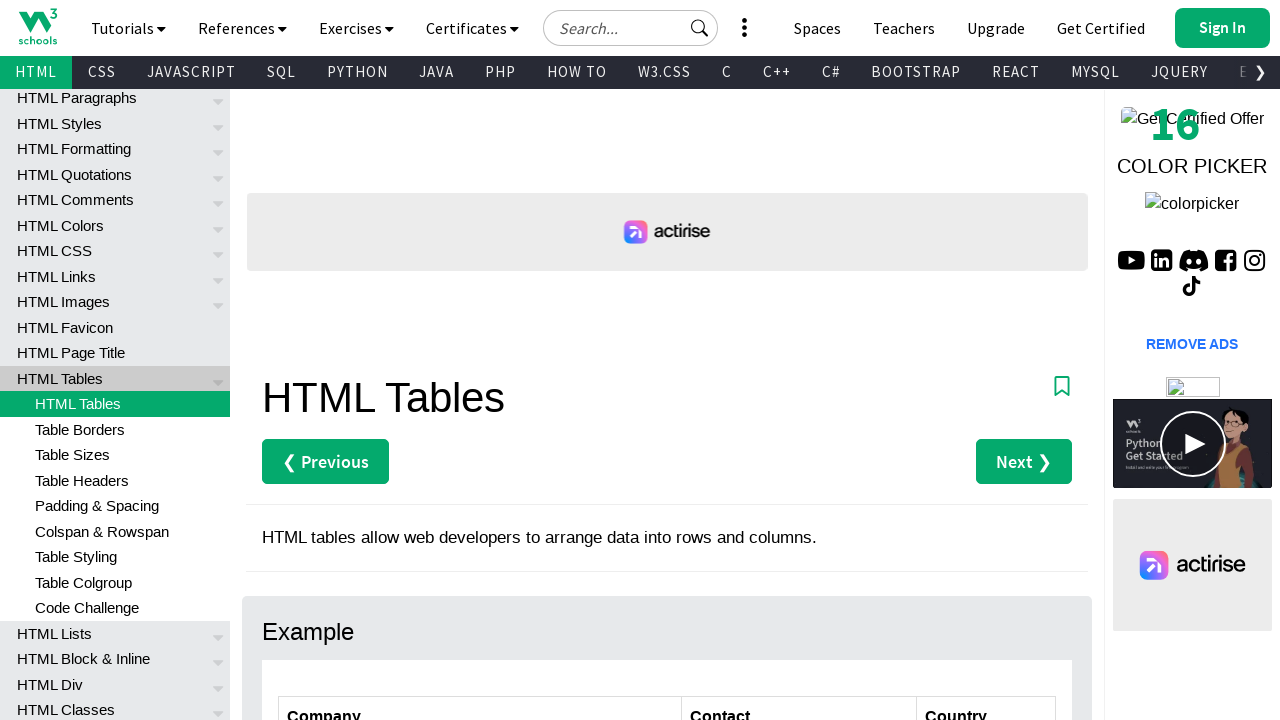

Verified table rows exist
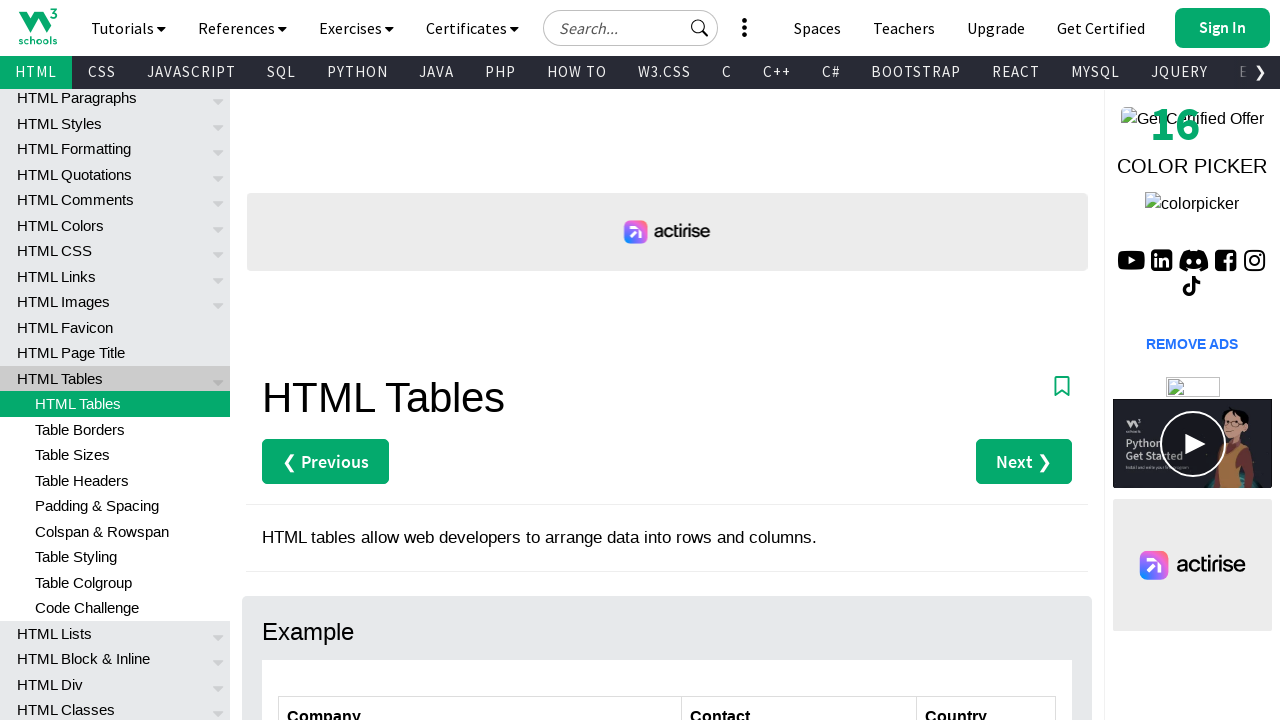

Verified specific cell exists (row 5, column 2)
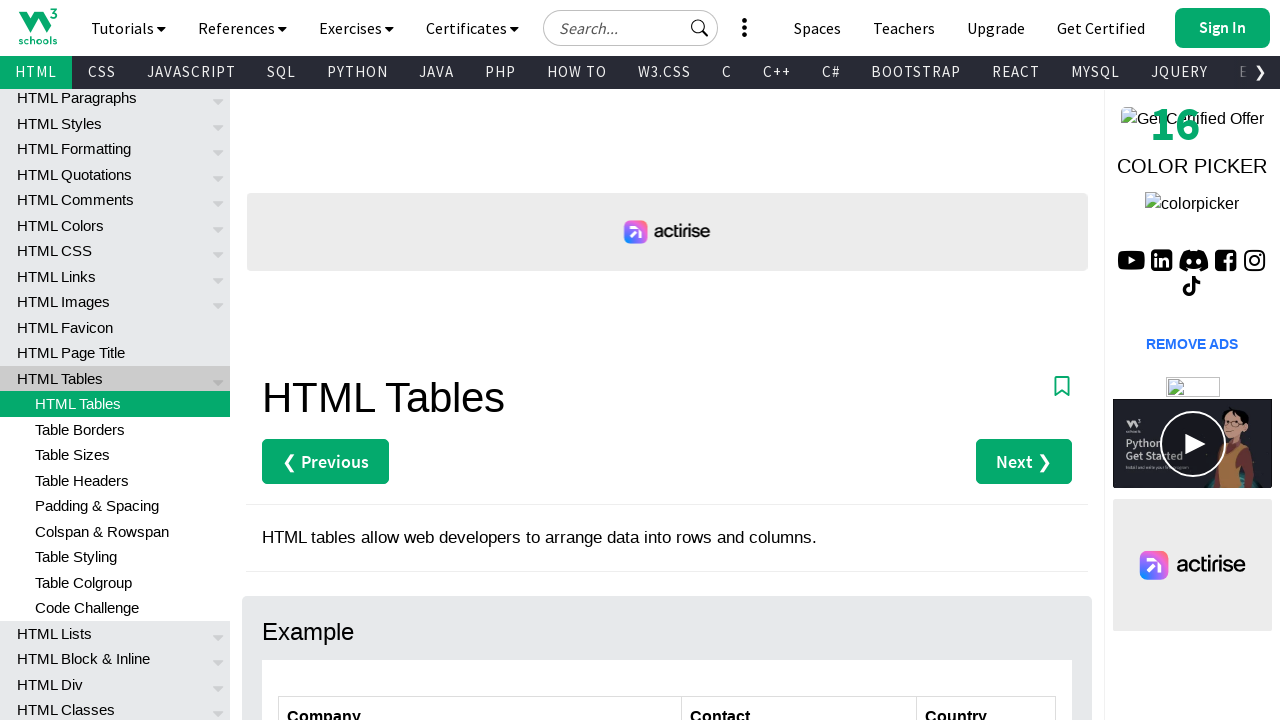

Located first h2 heading in main content area
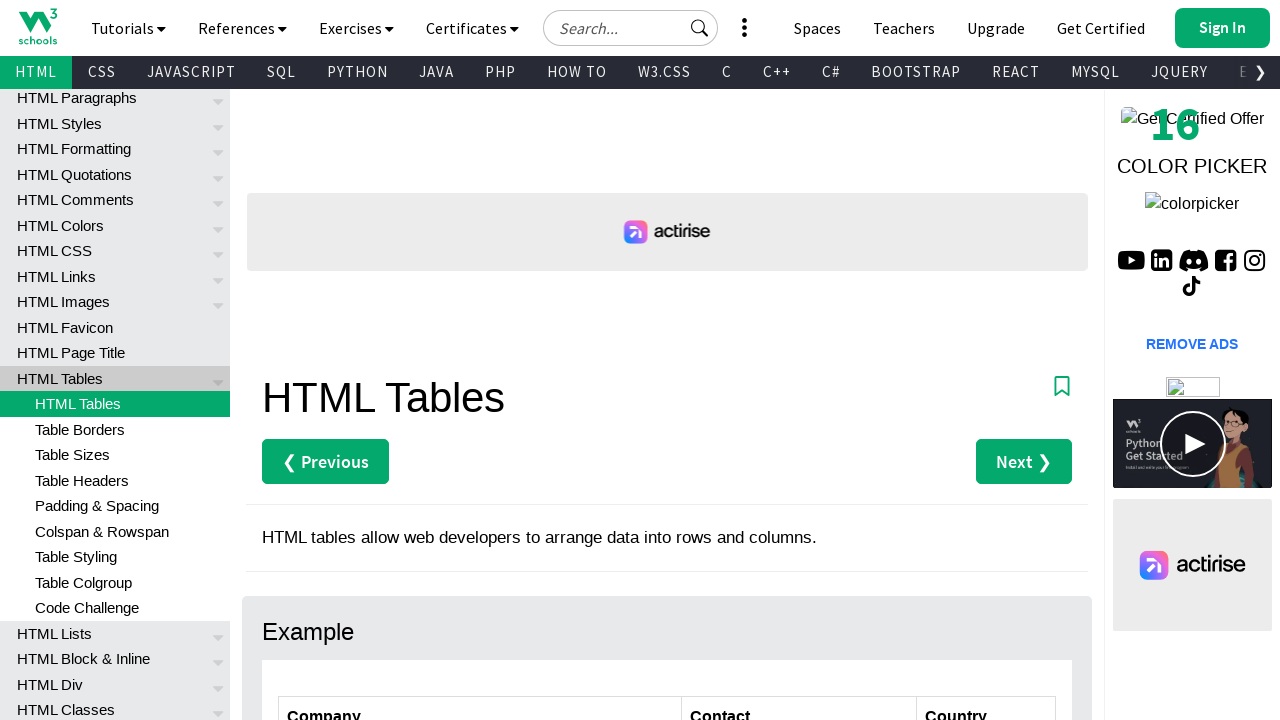

Scrolled to first h2 heading
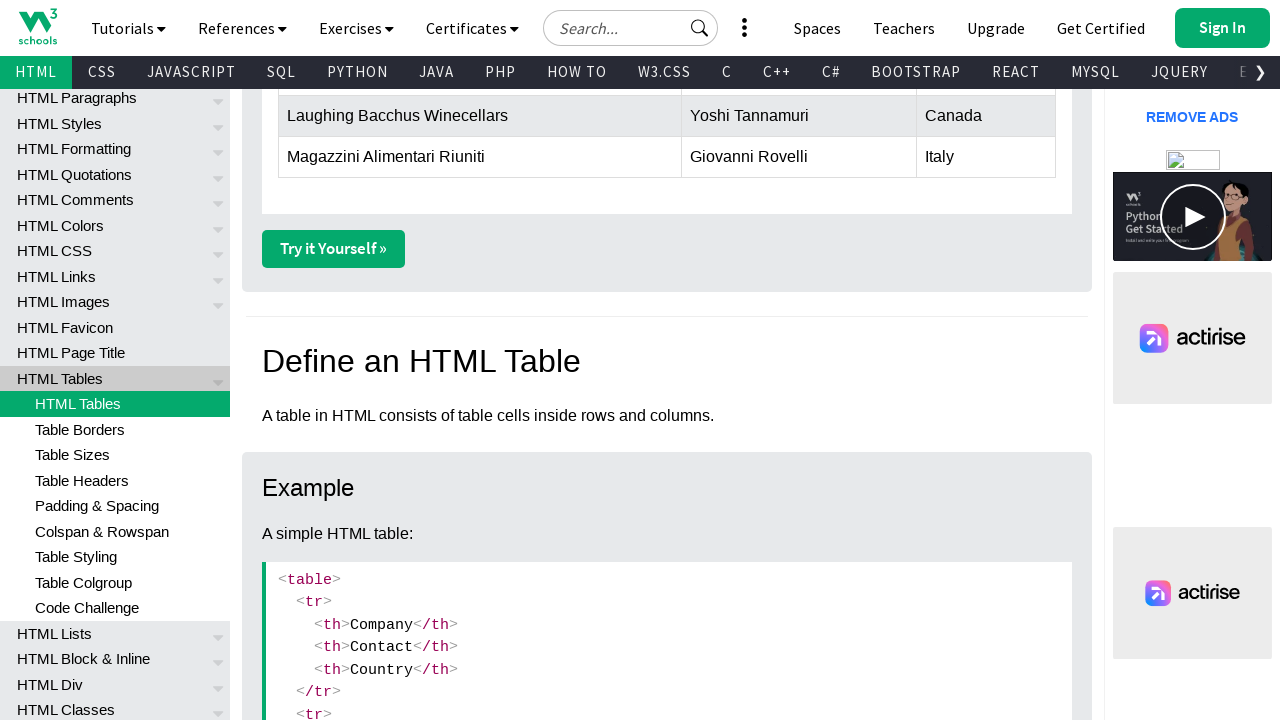

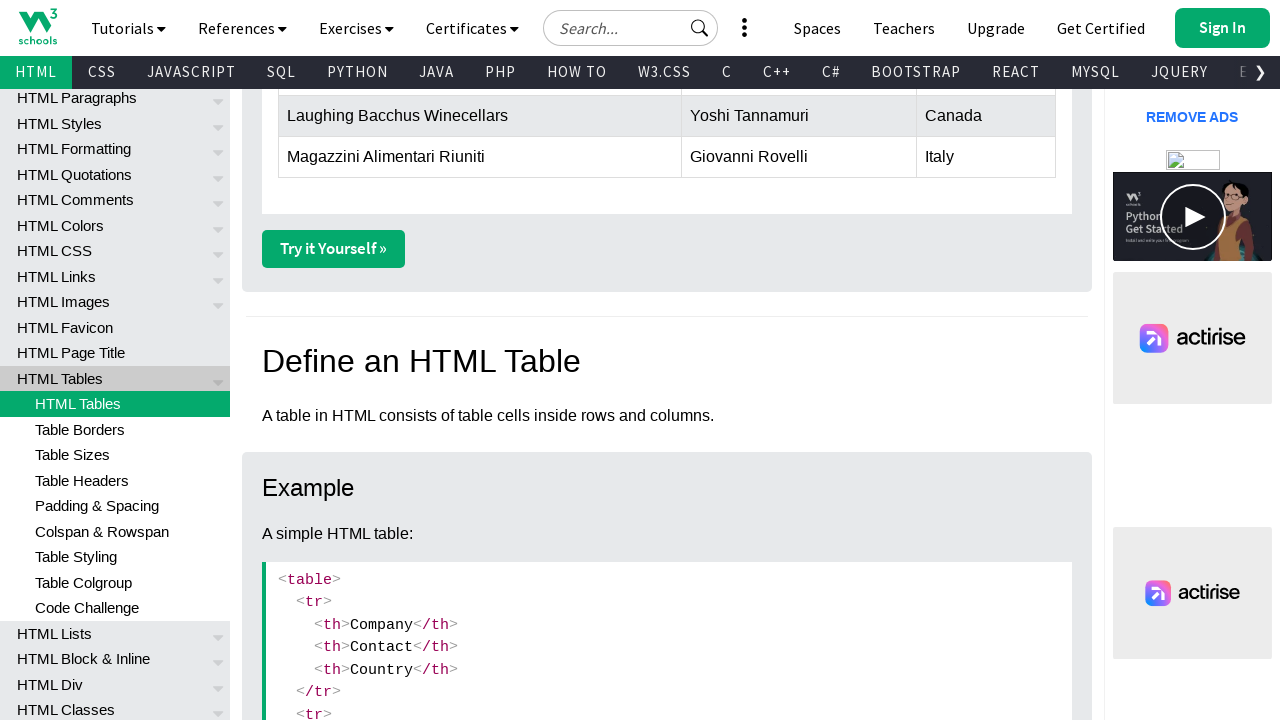